Tests a text box form submission by filling in user name, email, current address, and permanent address fields, then submitting the form and verifying the output

Starting URL: https://demoqa.com/text-box

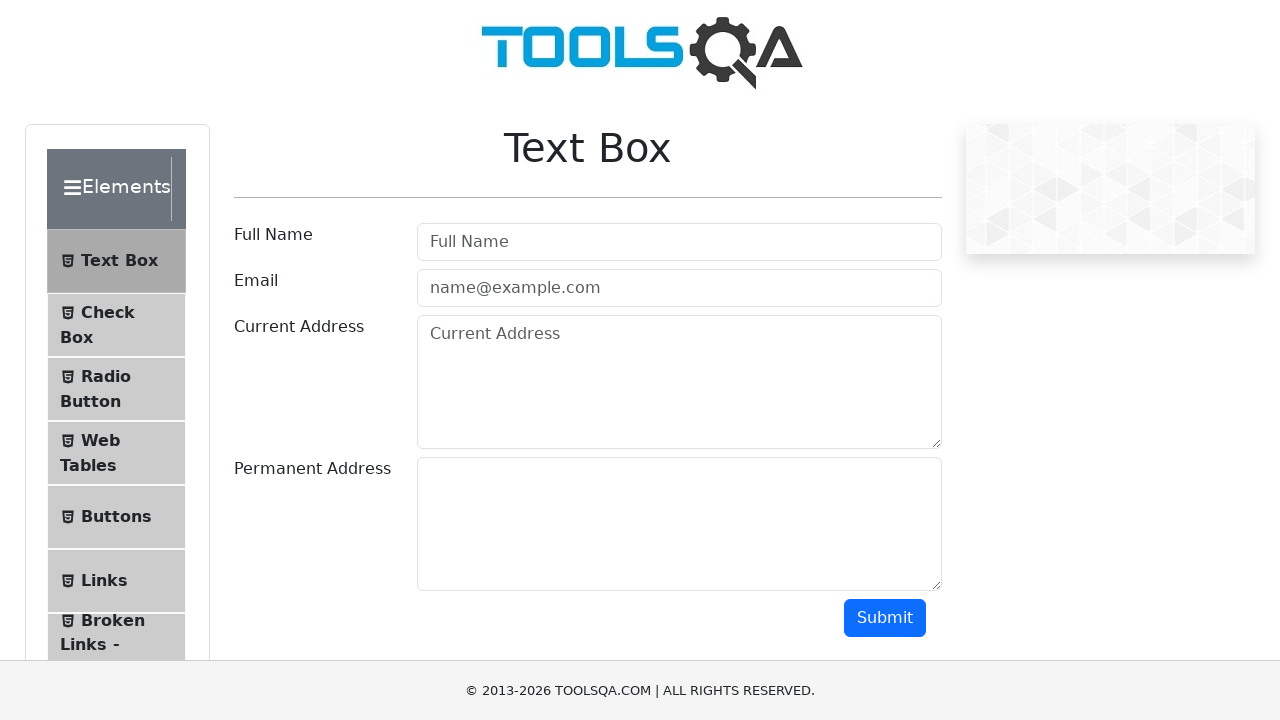

Filled user name field with 'Sanket kumar' on #userName
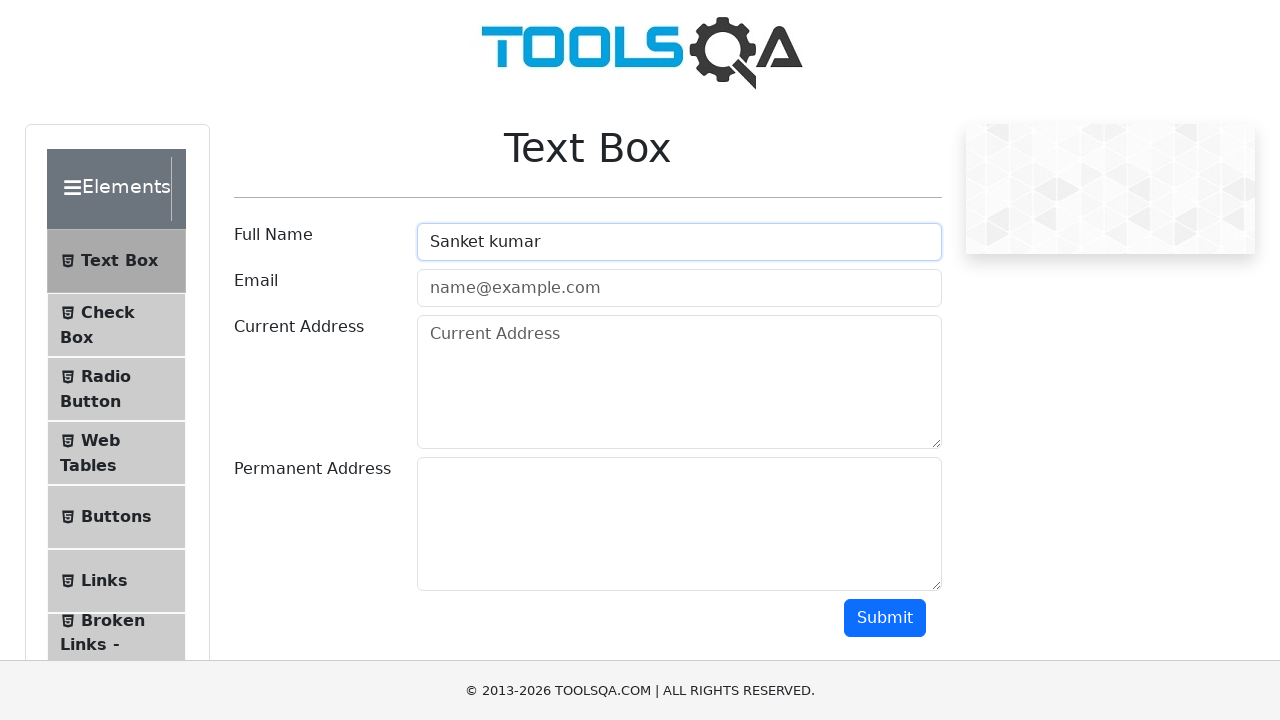

Filled user email field with 'Sanket123@gmail.com' on #userEmail
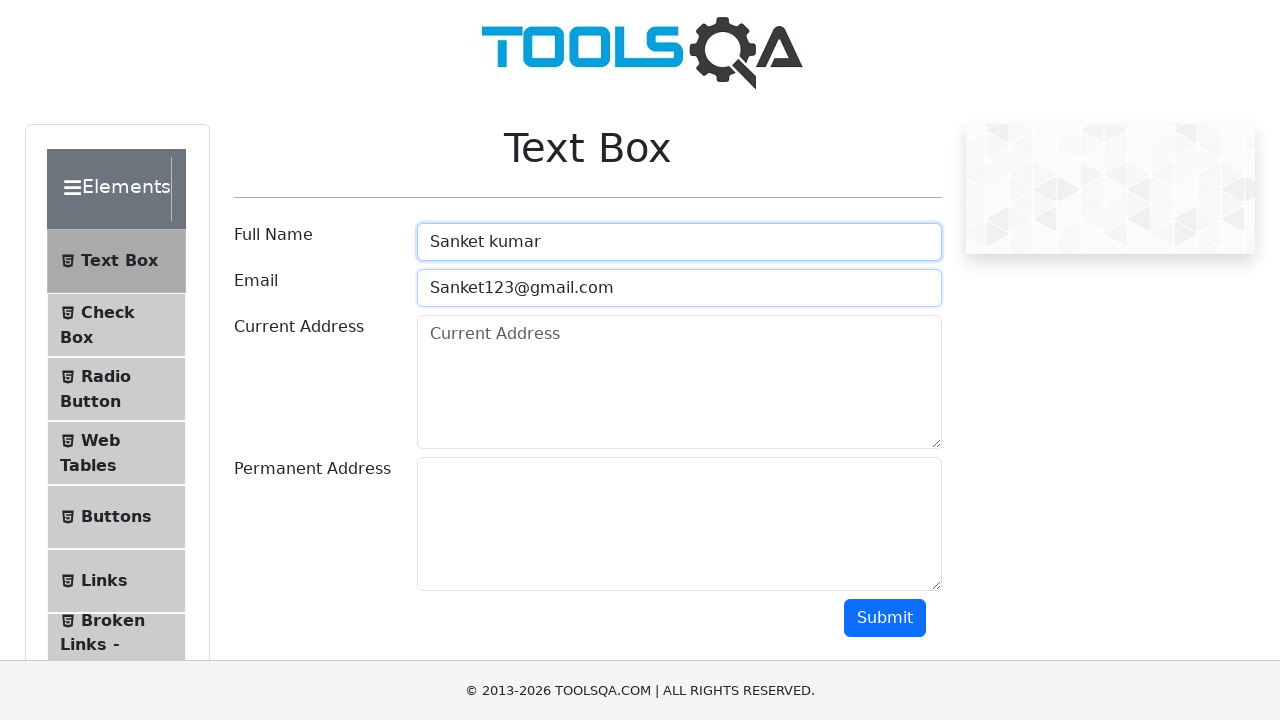

Filled current address field with 'MQ-97 bokaro' on #currentAddress
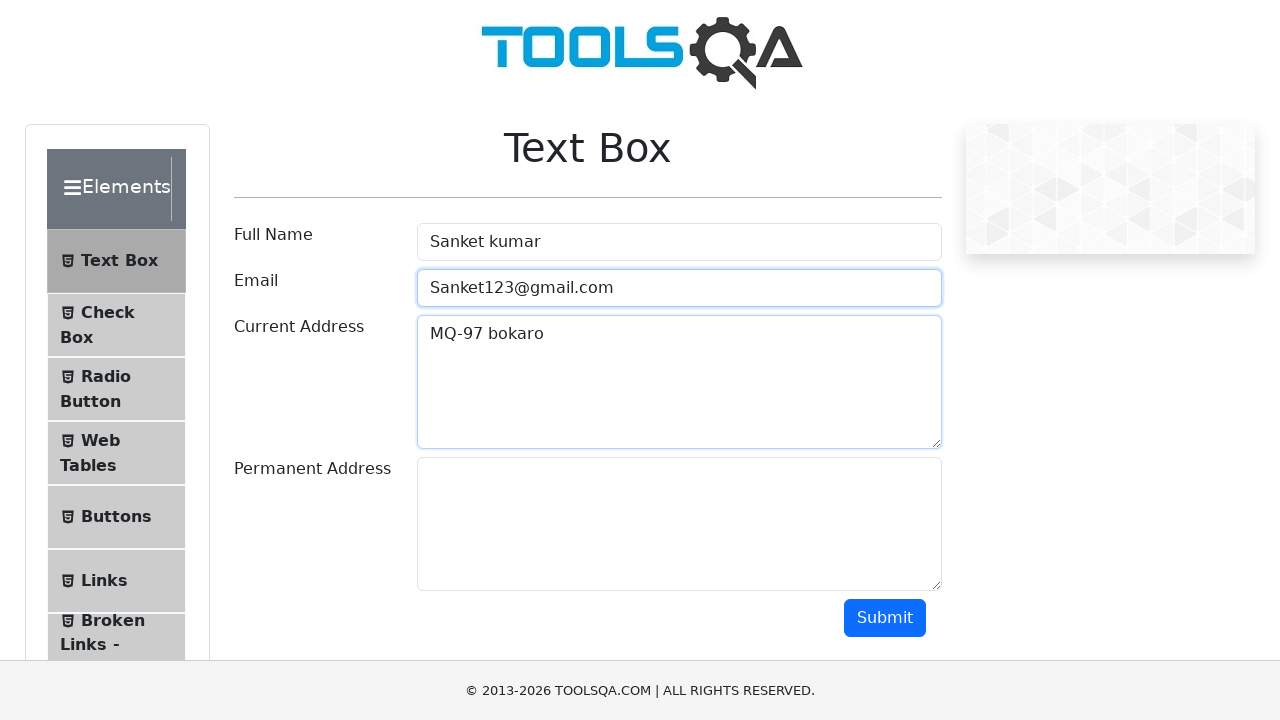

Filled permanent address field with '420 bihar' on #permanentAddress
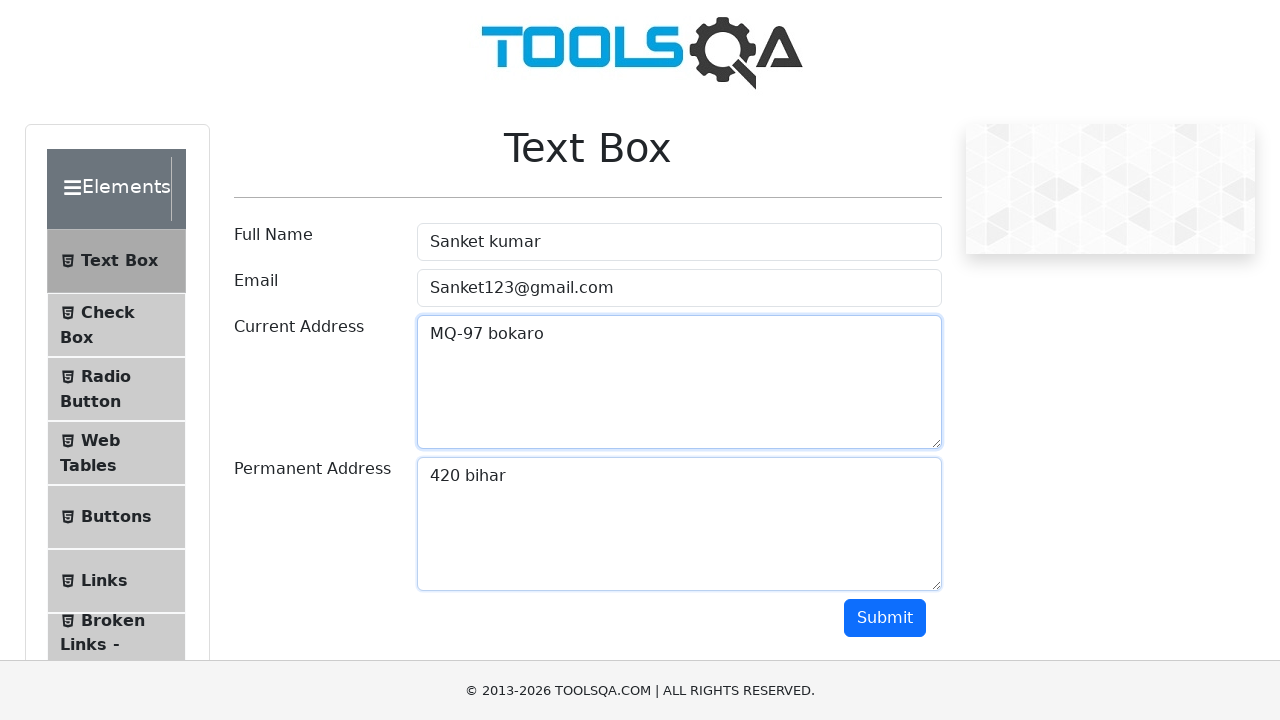

Clicked submit button to submit the form at (885, 618) on #submit
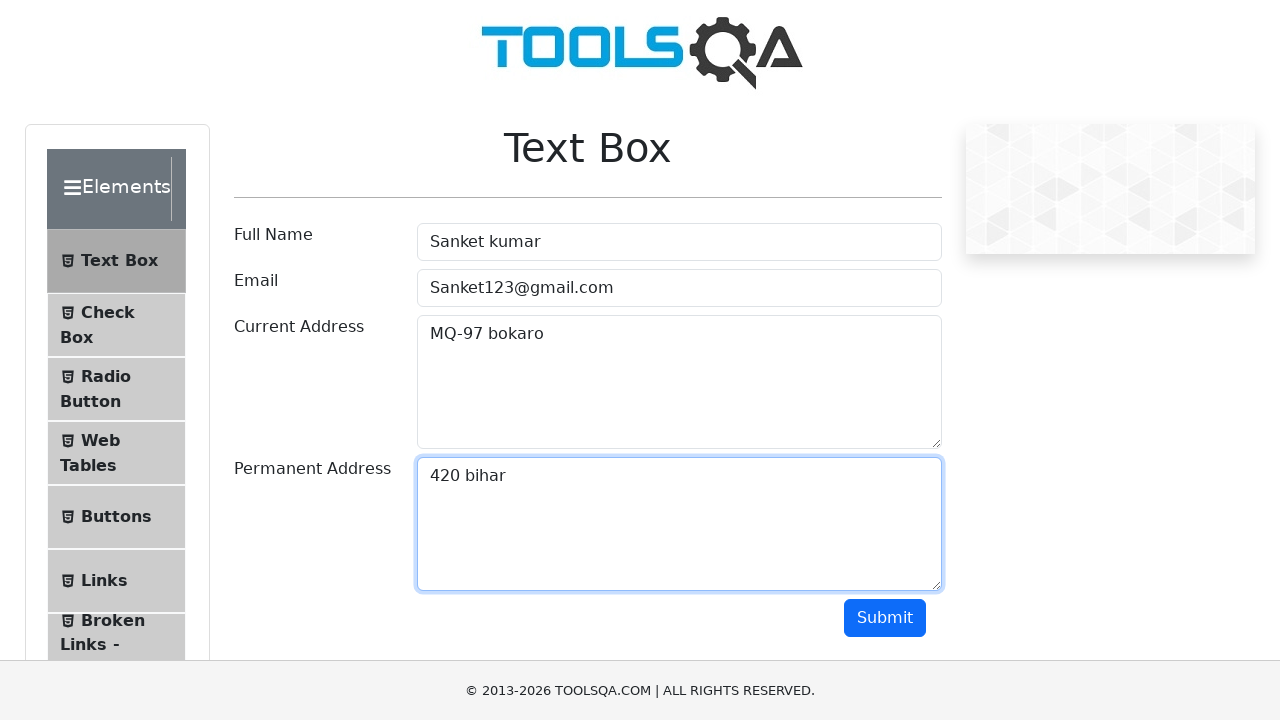

Waited for name output field to appear
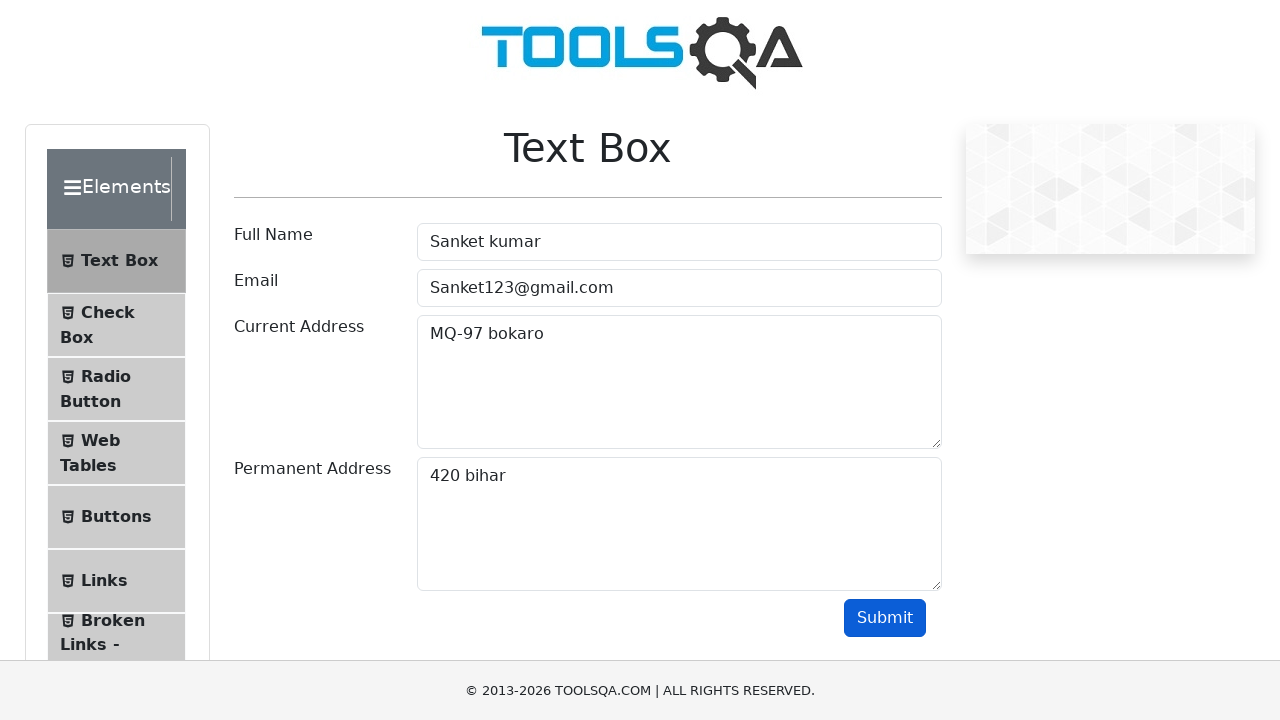

Waited for email output field to appear
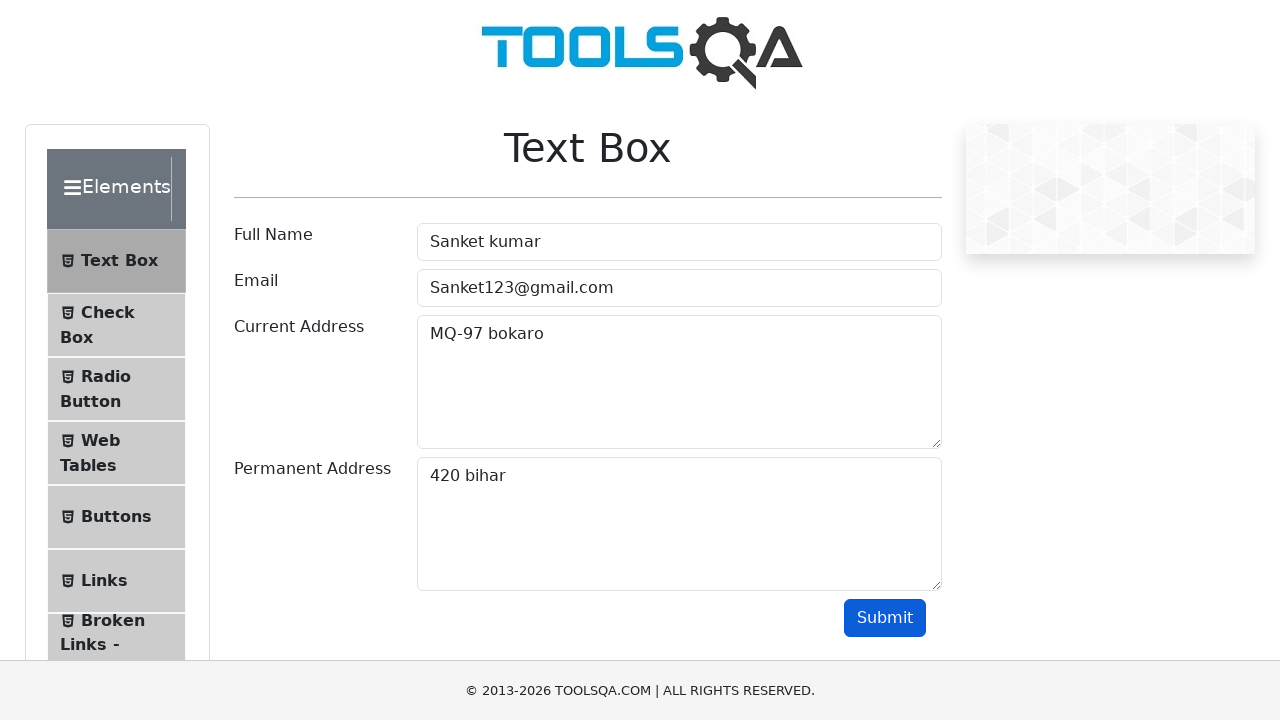

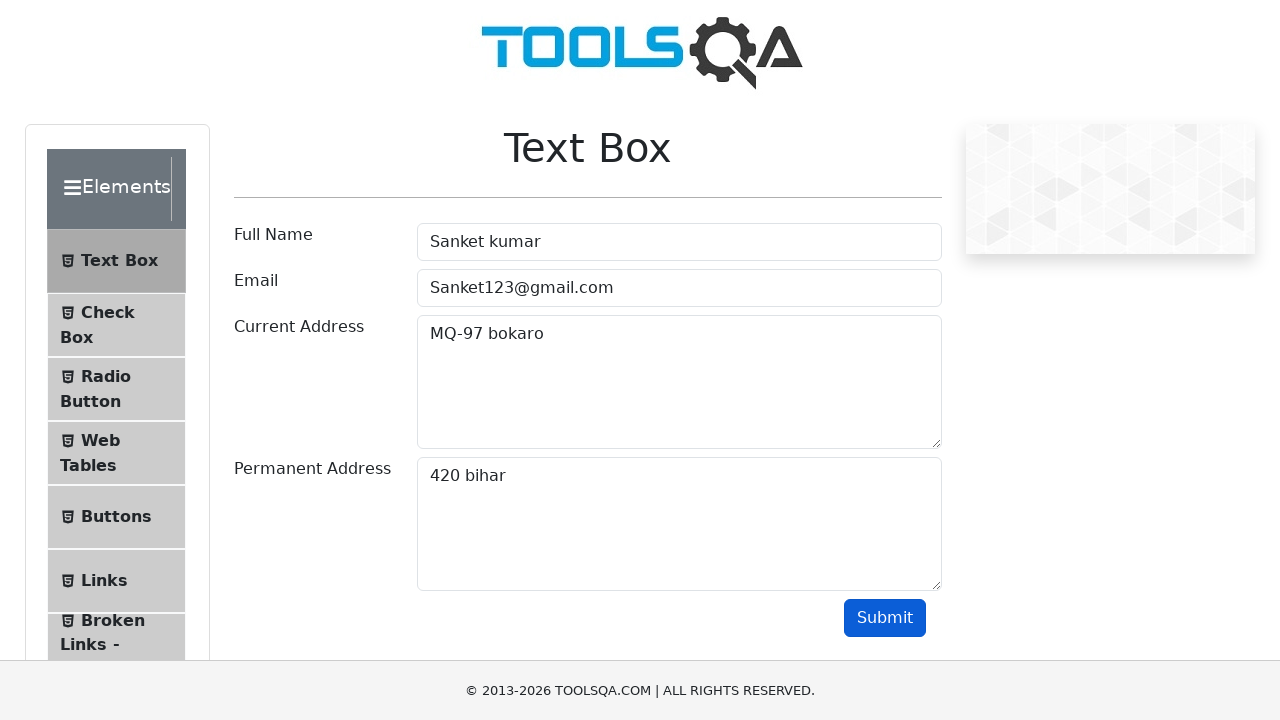